Tests that the login page loads successfully by verifying the login title element is displayed

Starting URL: https://opensource-demo.orangehrmlive.com/web/index.php/auth/login

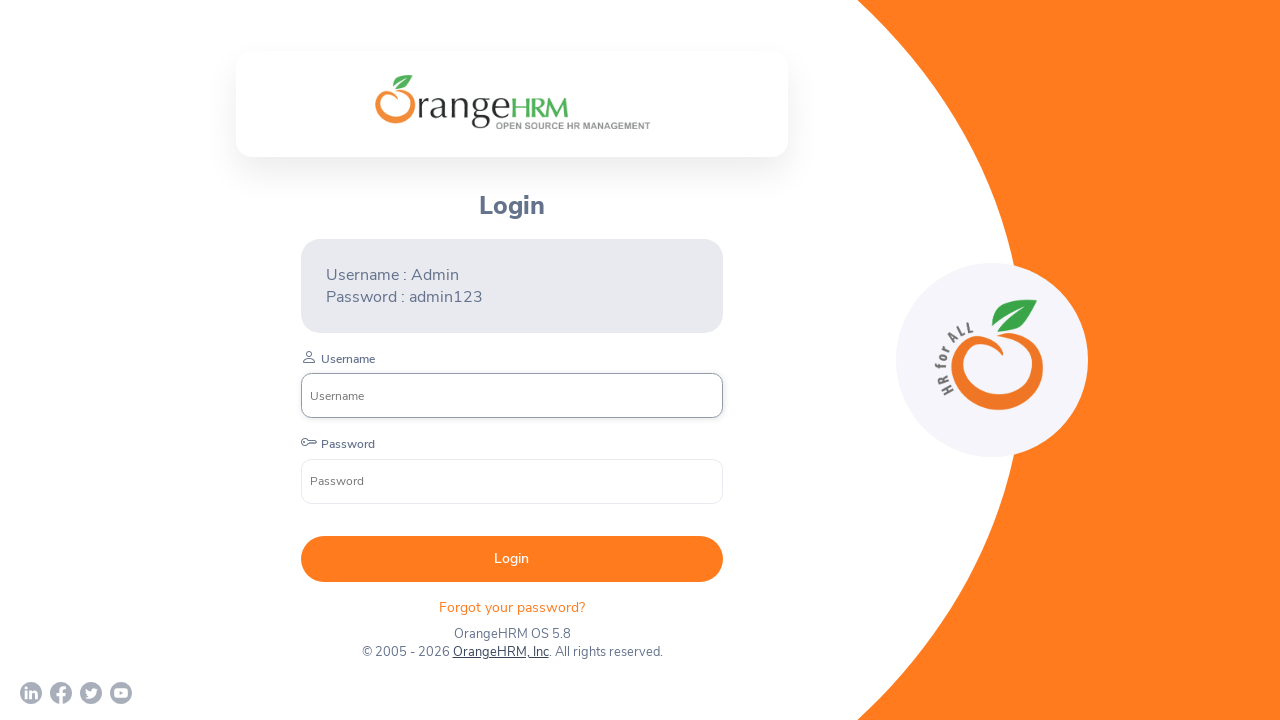

Waited for login title element to be present in DOM
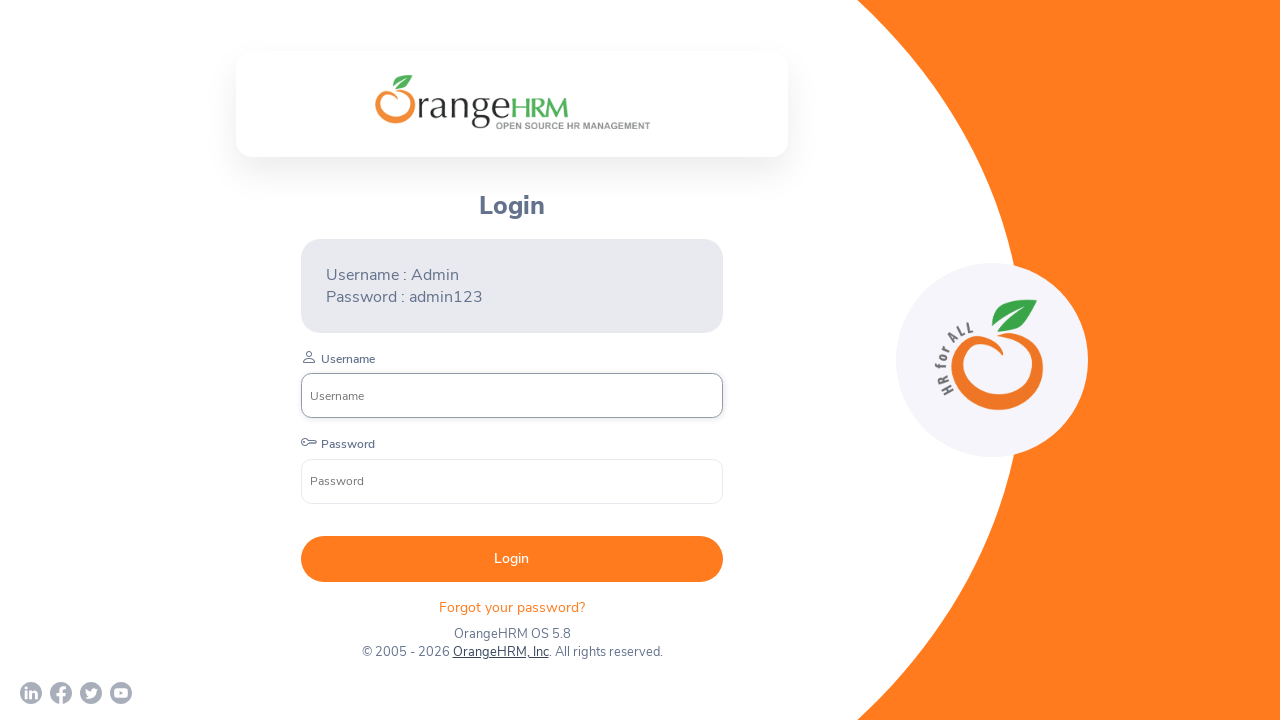

Verified that login title element is visible on the page
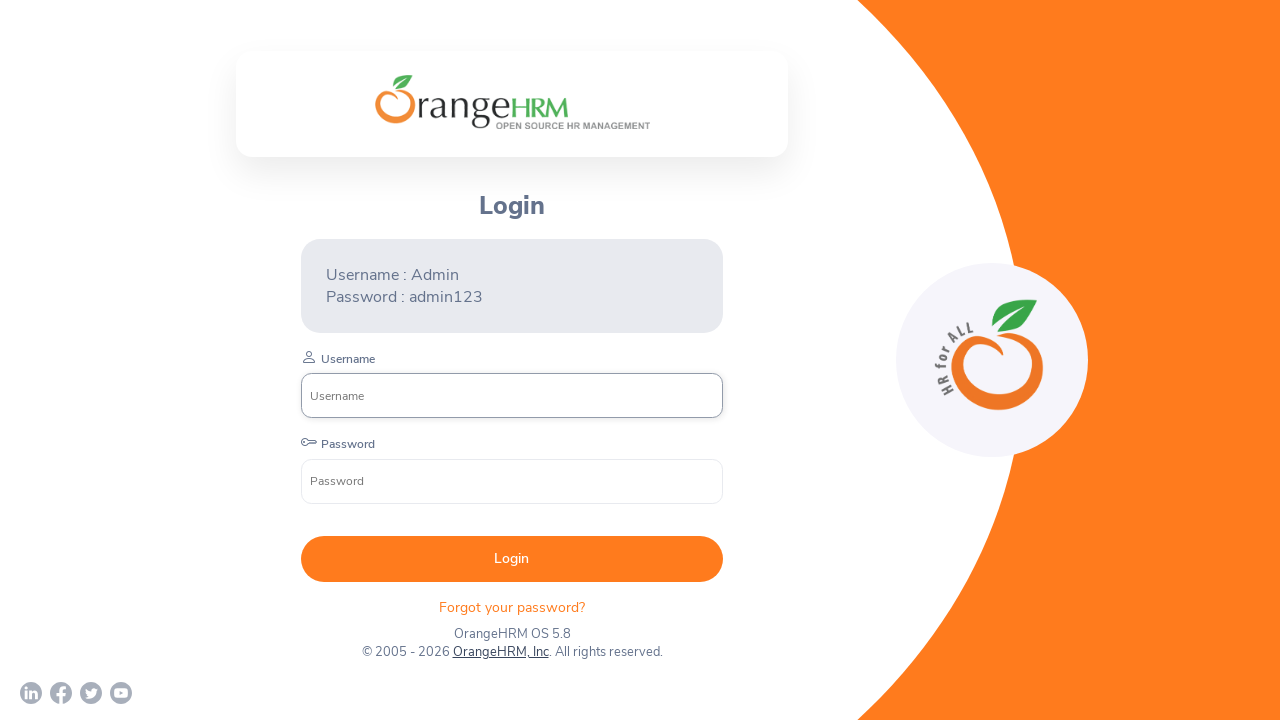

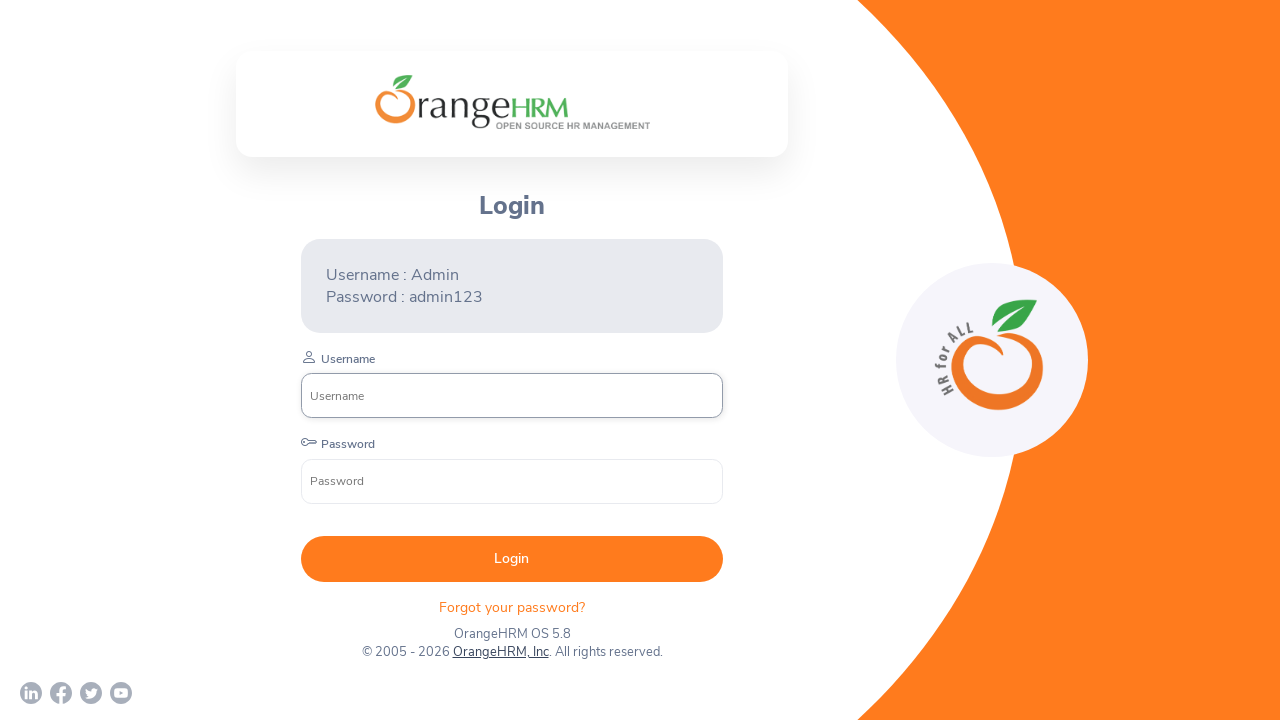